Tests checkbox functionality by locating two checkboxes and clicking on each one if it is not already selected

Starting URL: https://the-internet.herokuapp.com/checkboxes

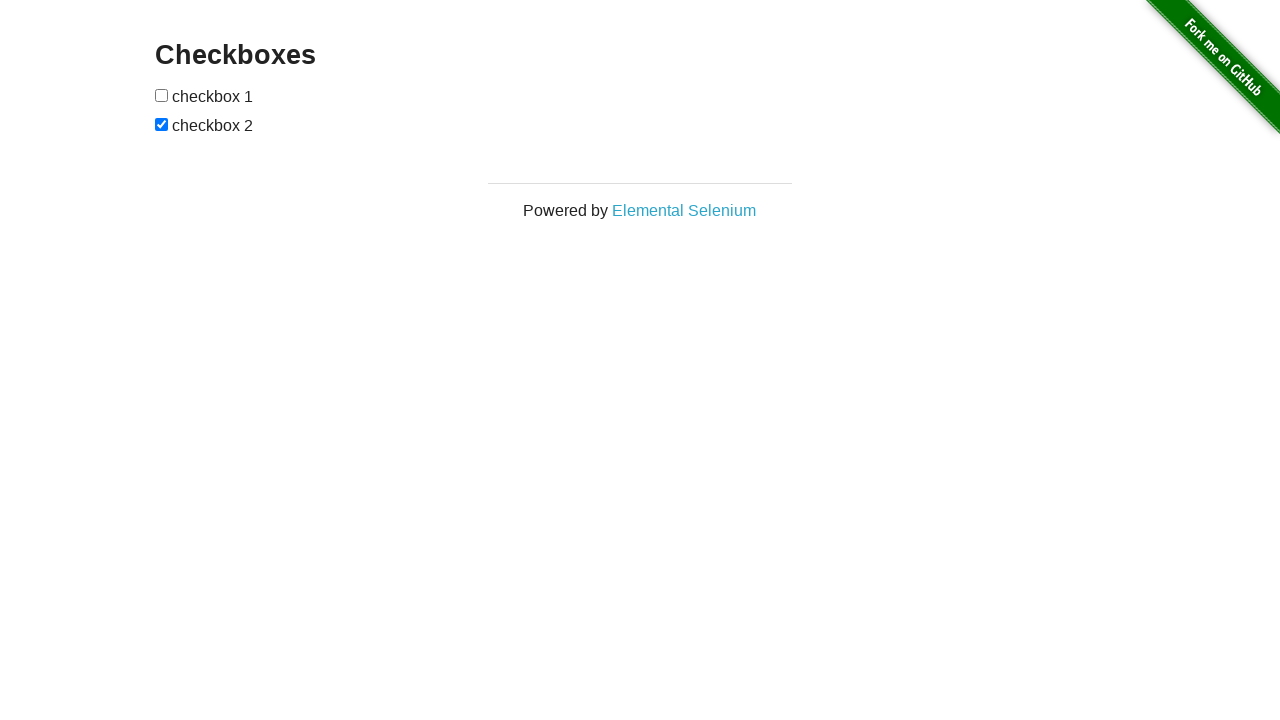

Located first checkbox element
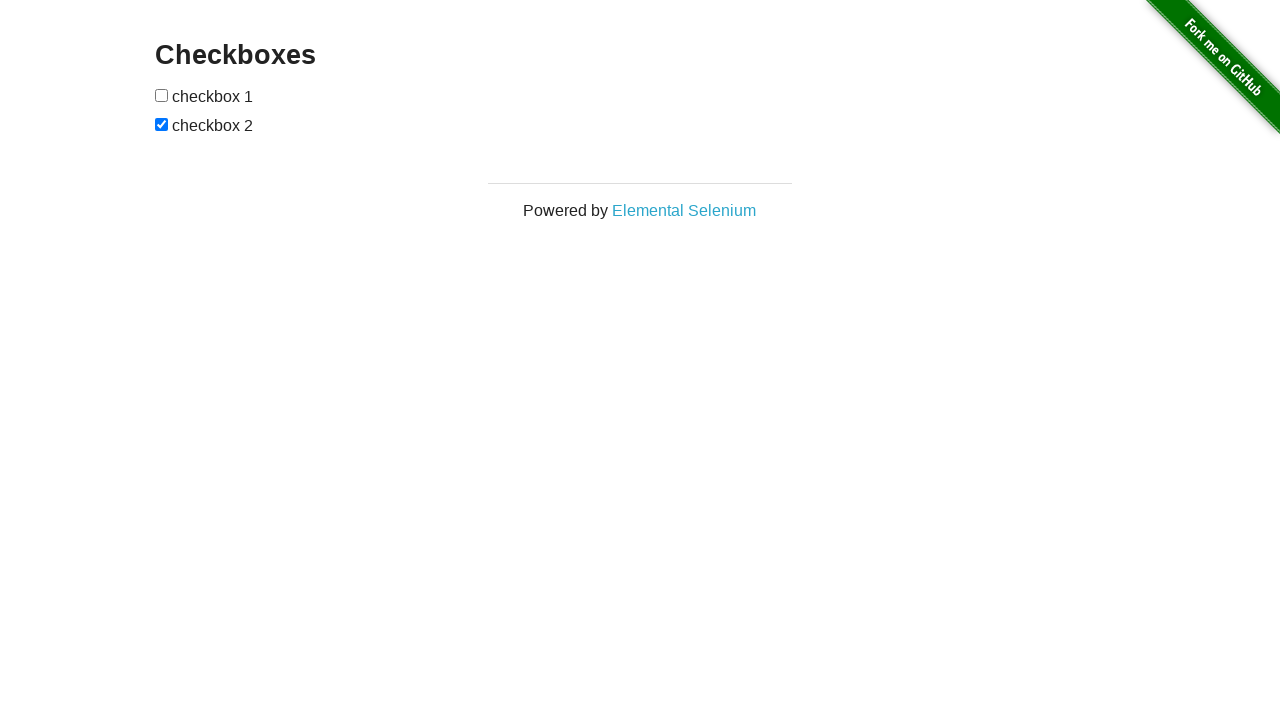

Located second checkbox element
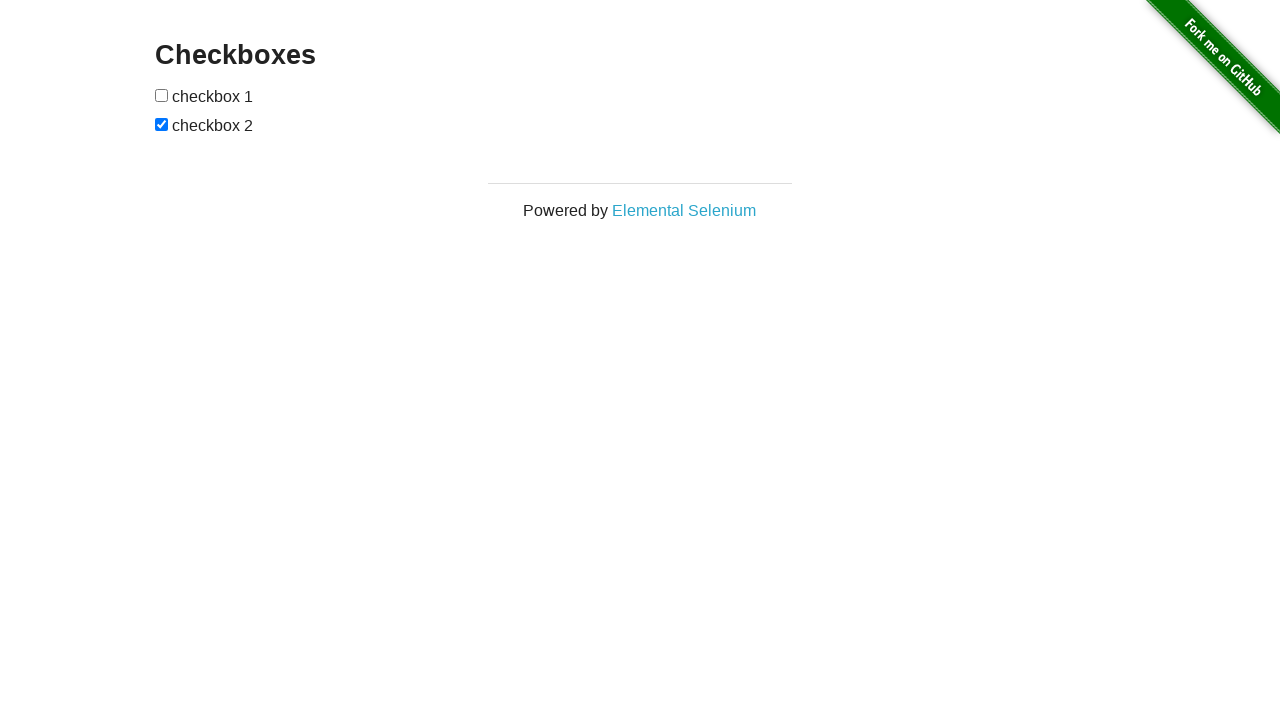

Checked first checkbox - it was not selected
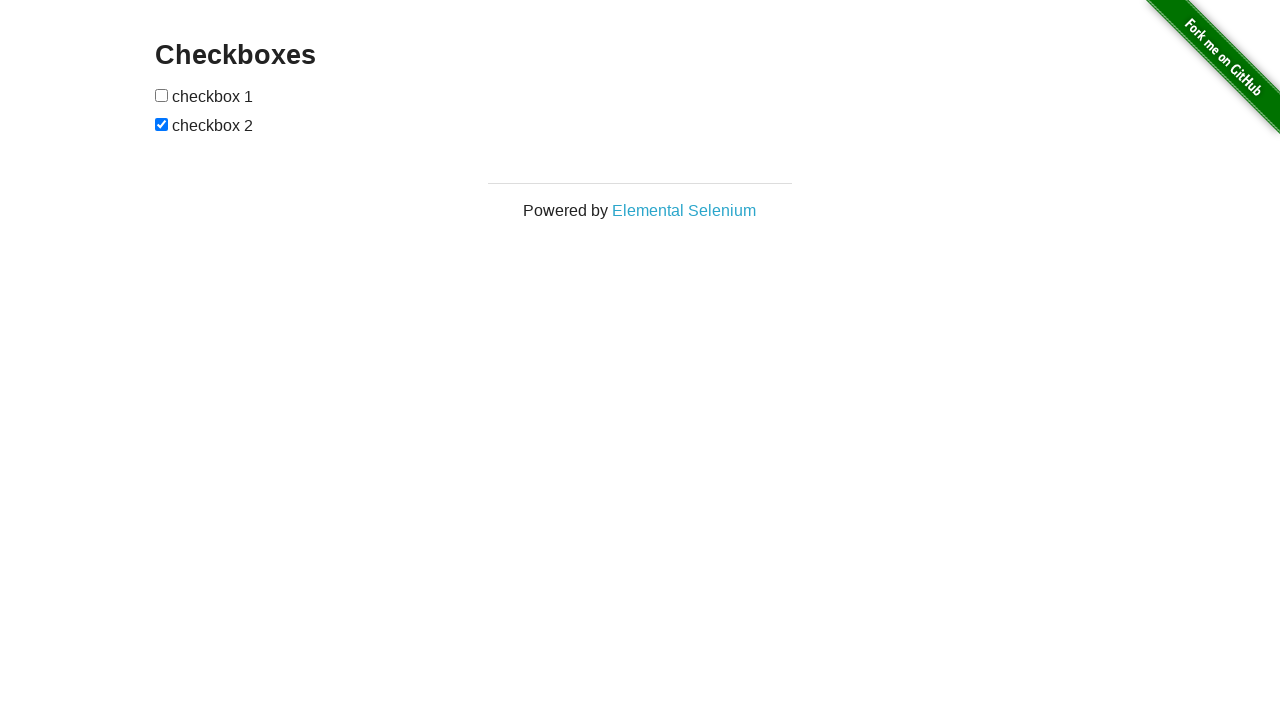

Clicked first checkbox at (162, 95) on (//input[@type='checkbox'])[1]
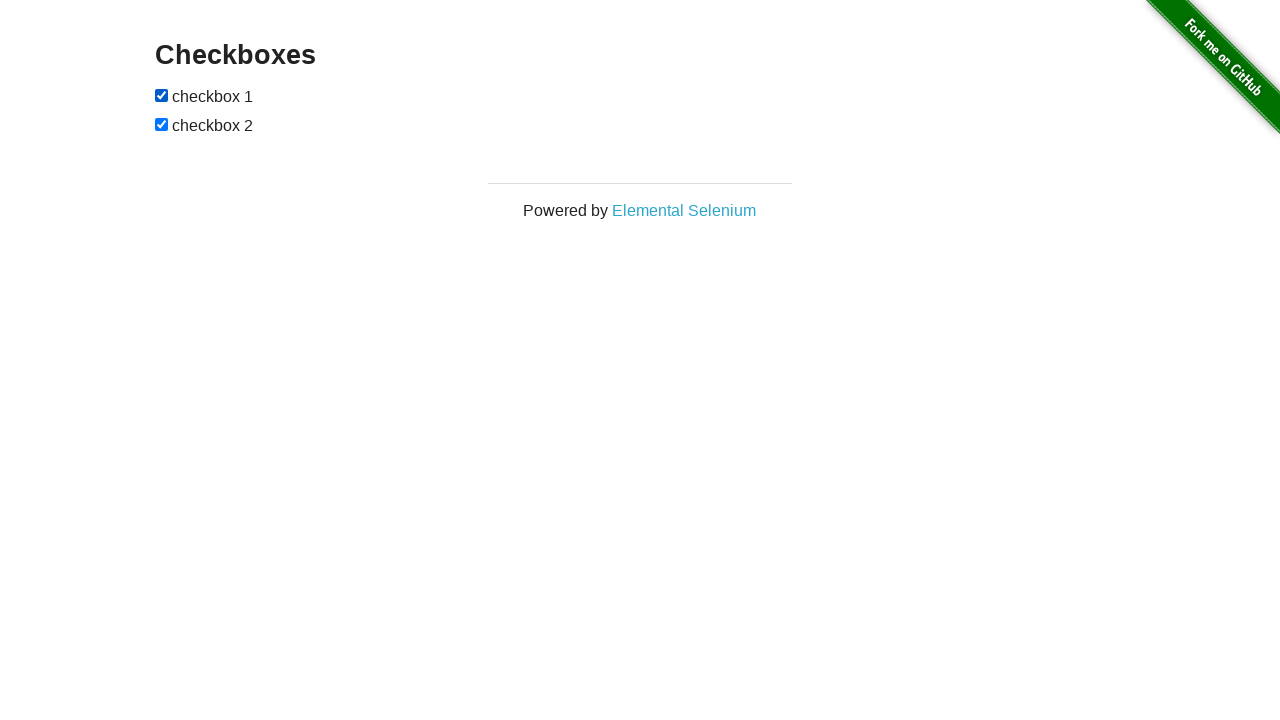

Second checkbox was already selected, no action taken
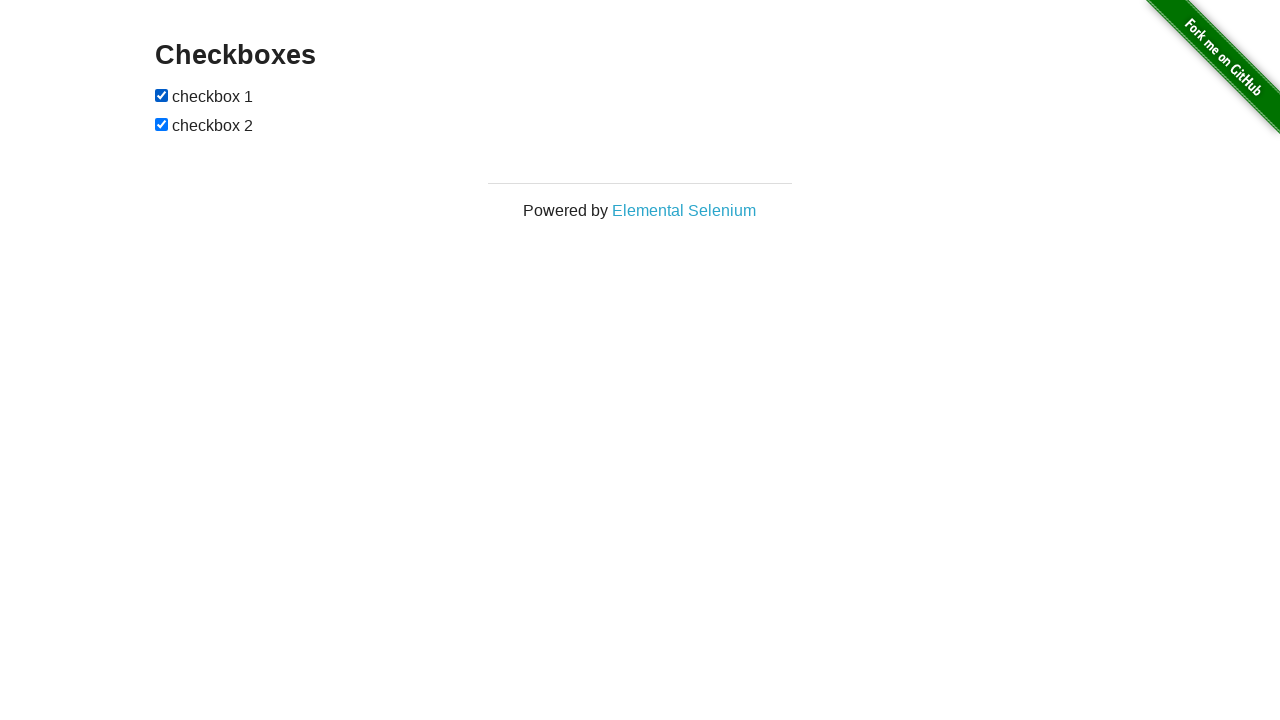

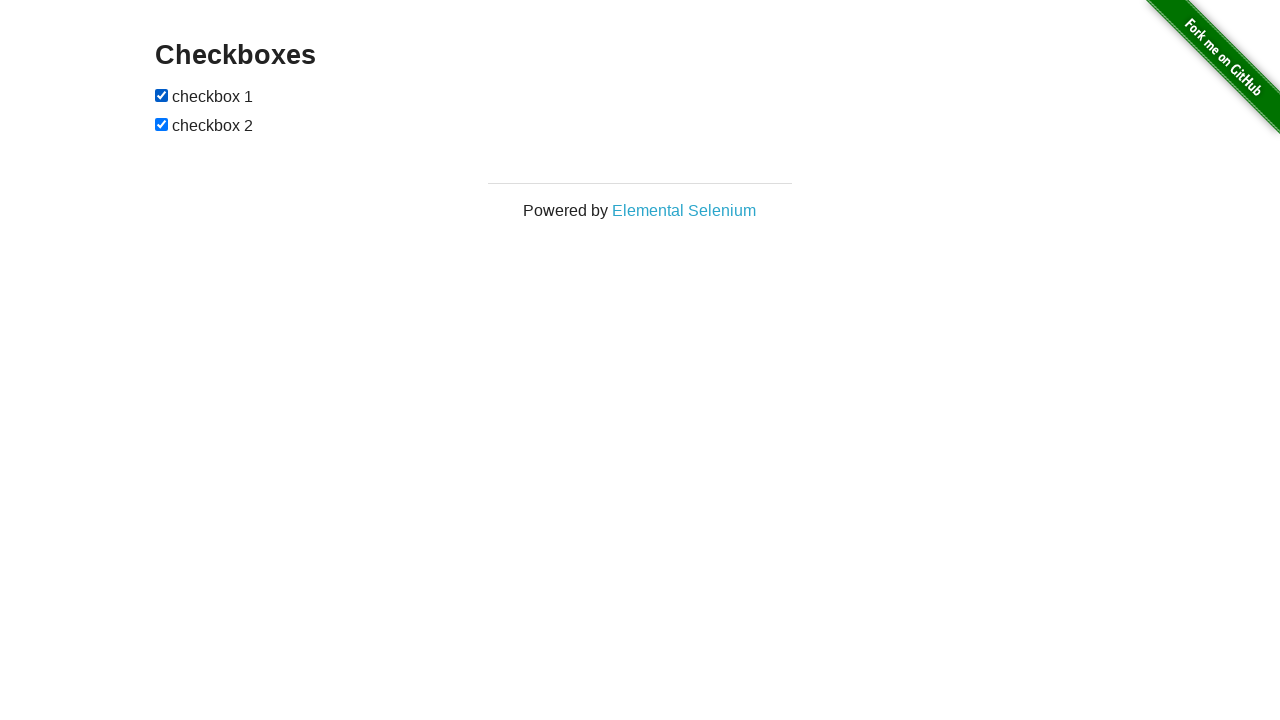